Tests alert handling functionality by triggering different types of alerts (simple alert and confirmation dialog) and interacting with them

Starting URL: https://rahulshettyacademy.com/AutomationPractice/

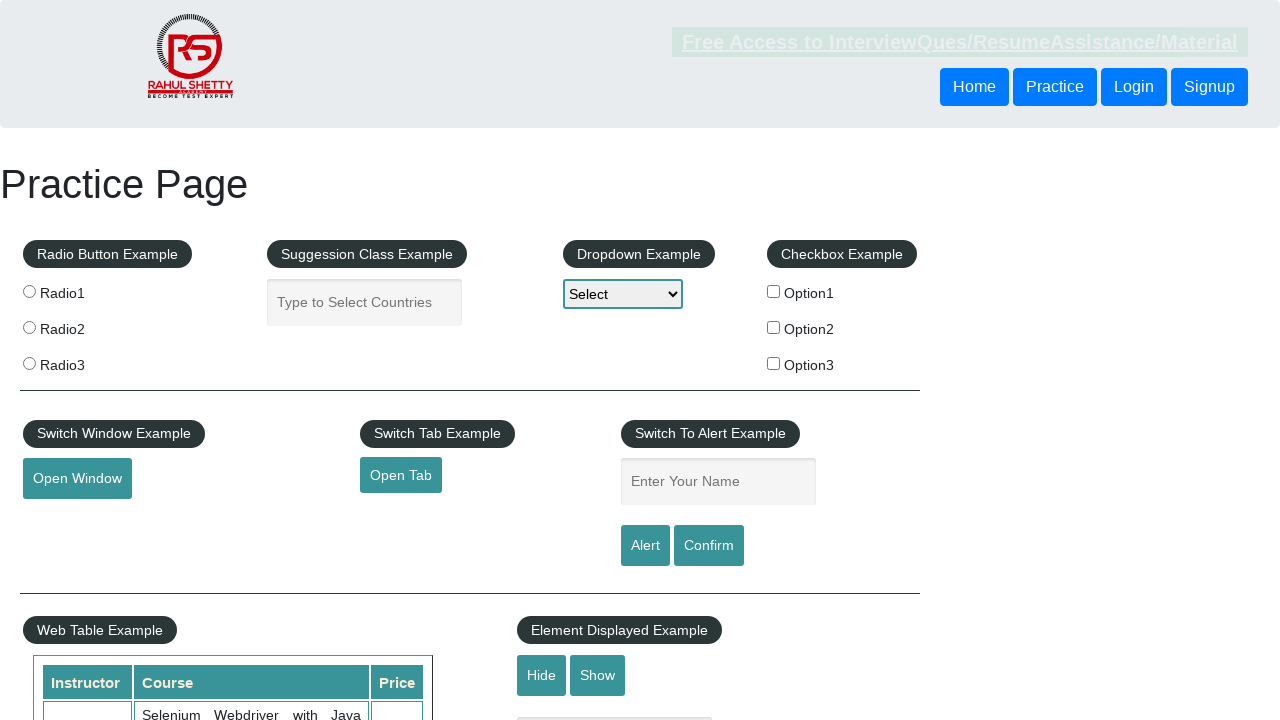

Filled name field with 'rahul' on #name
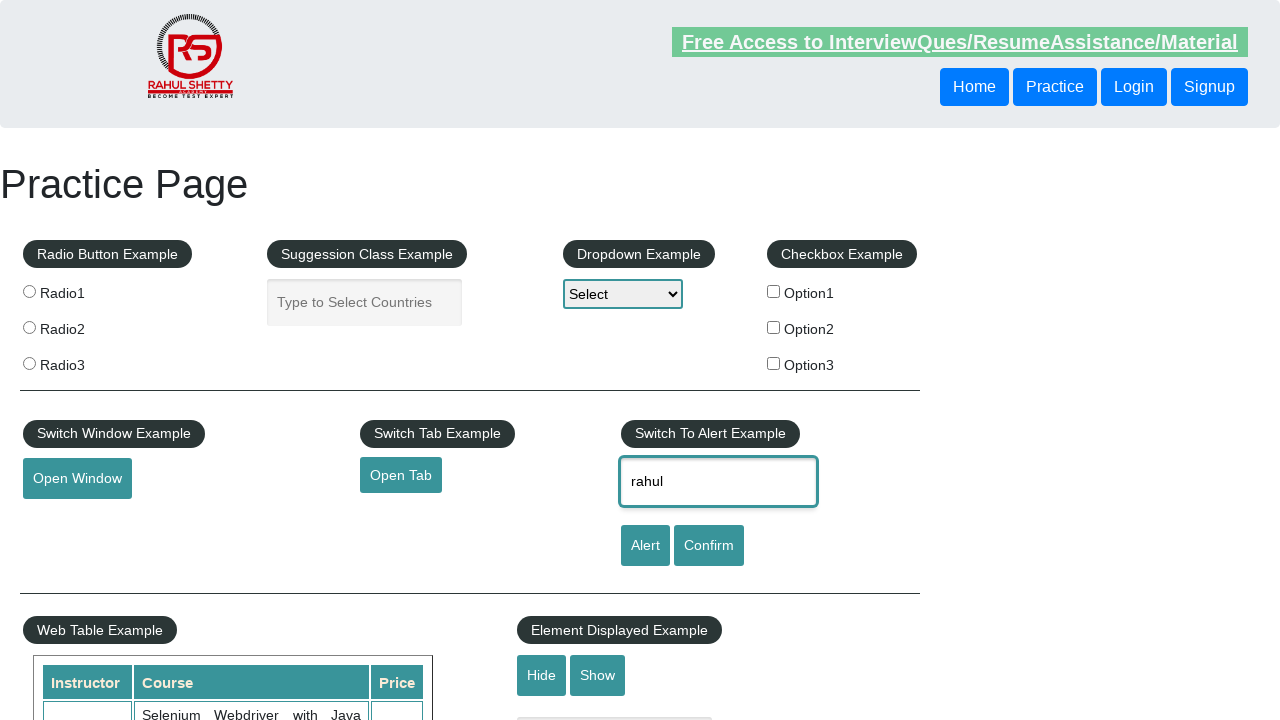

Set up dialog handler to accept alerts
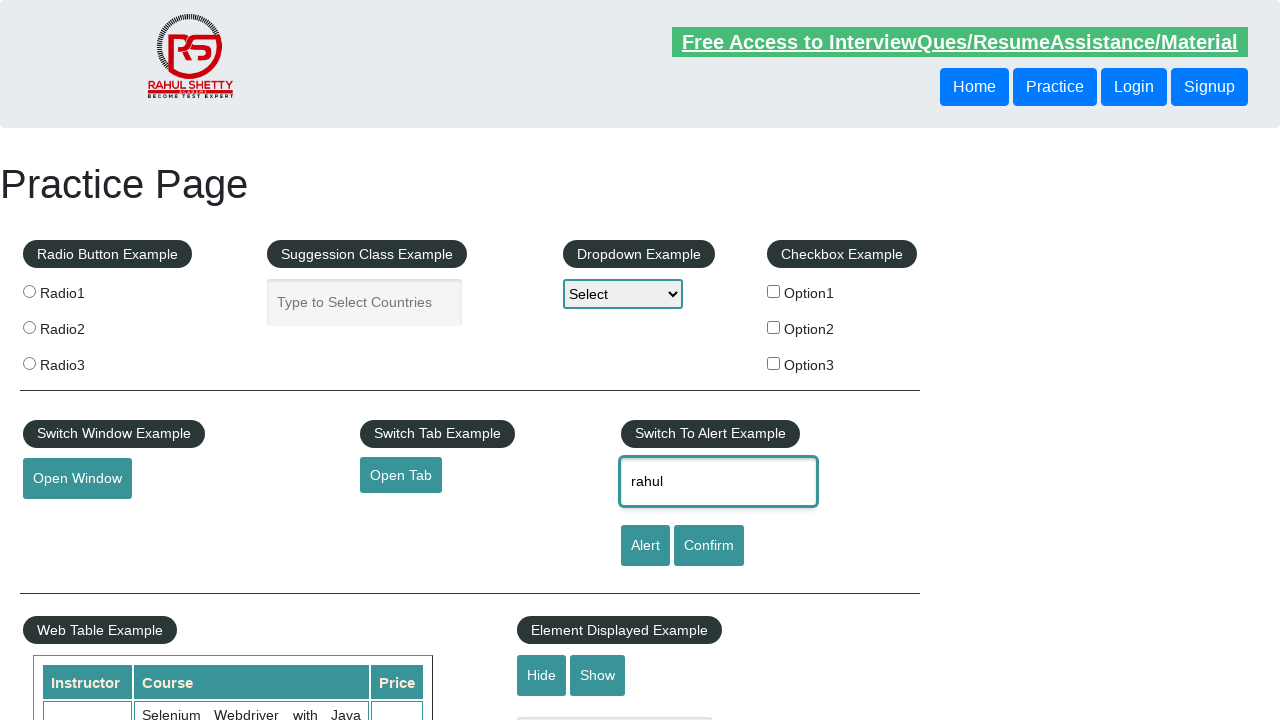

Clicked alert button and accepted the alert dialog at (645, 546) on input#alertbtn
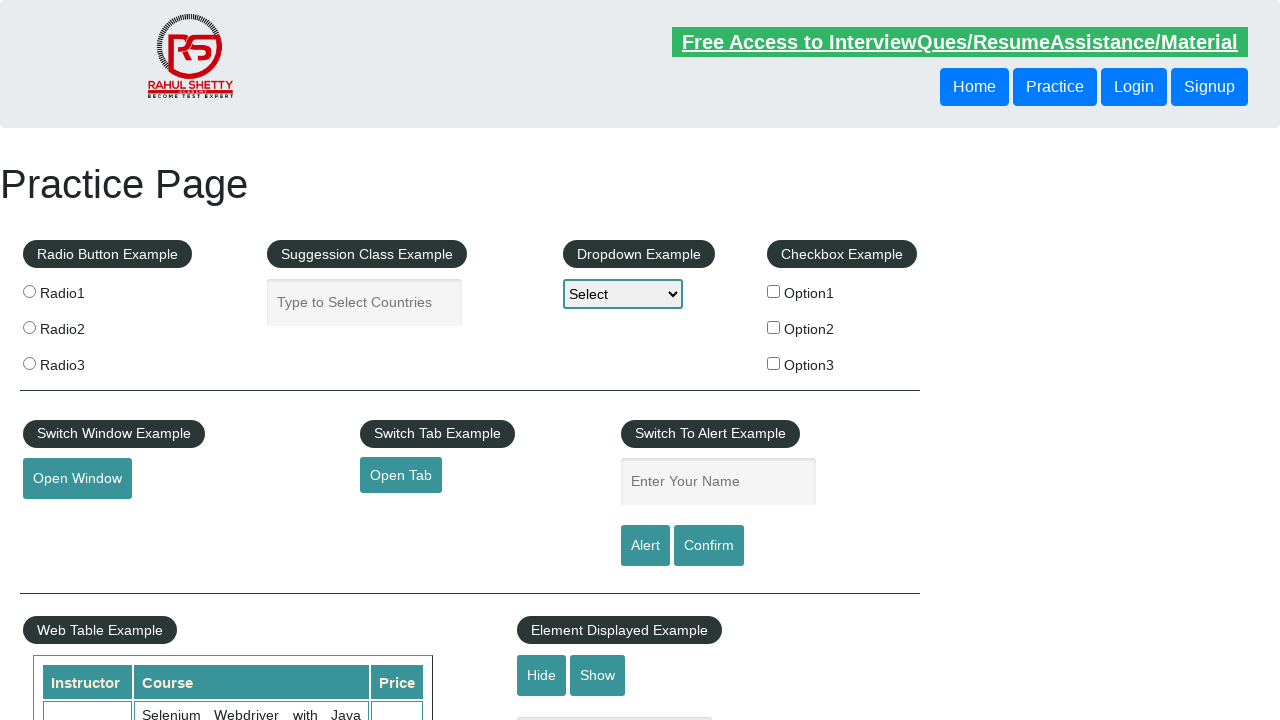

Set up dialog handler to dismiss confirmation dialogs
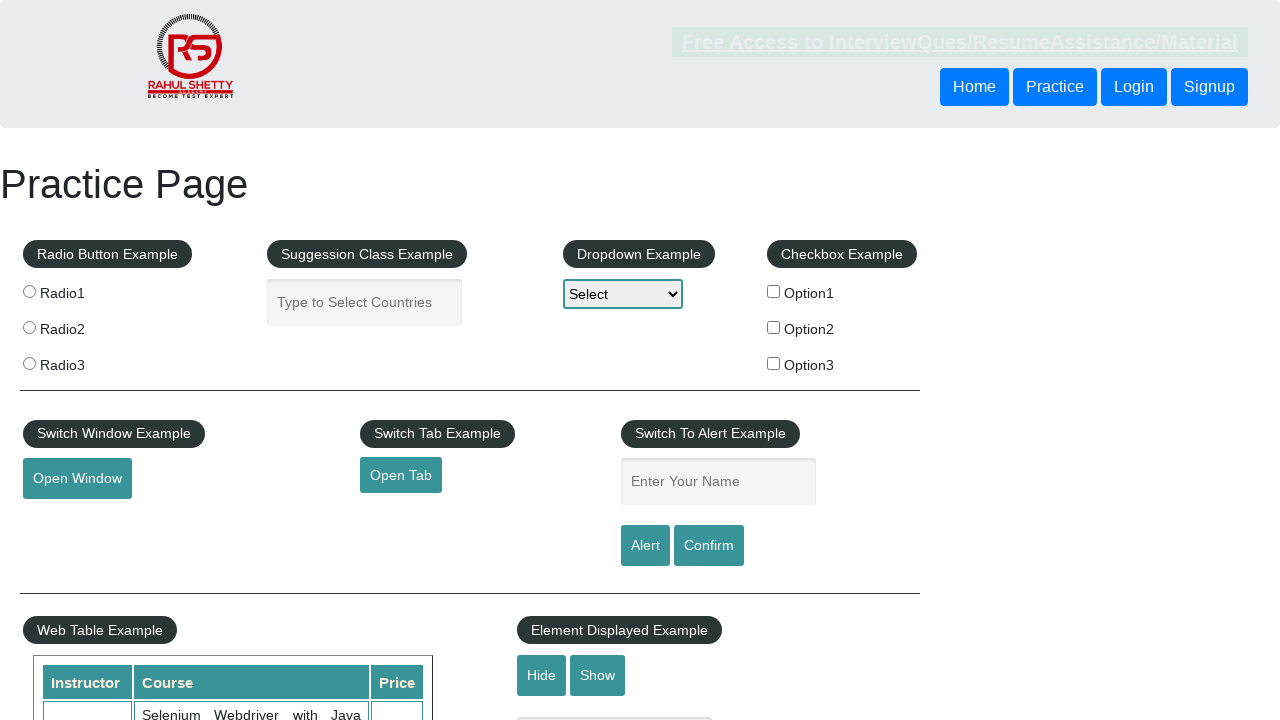

Clicked confirm button and dismissed the confirmation dialog at (709, 546) on input#confirmbtn
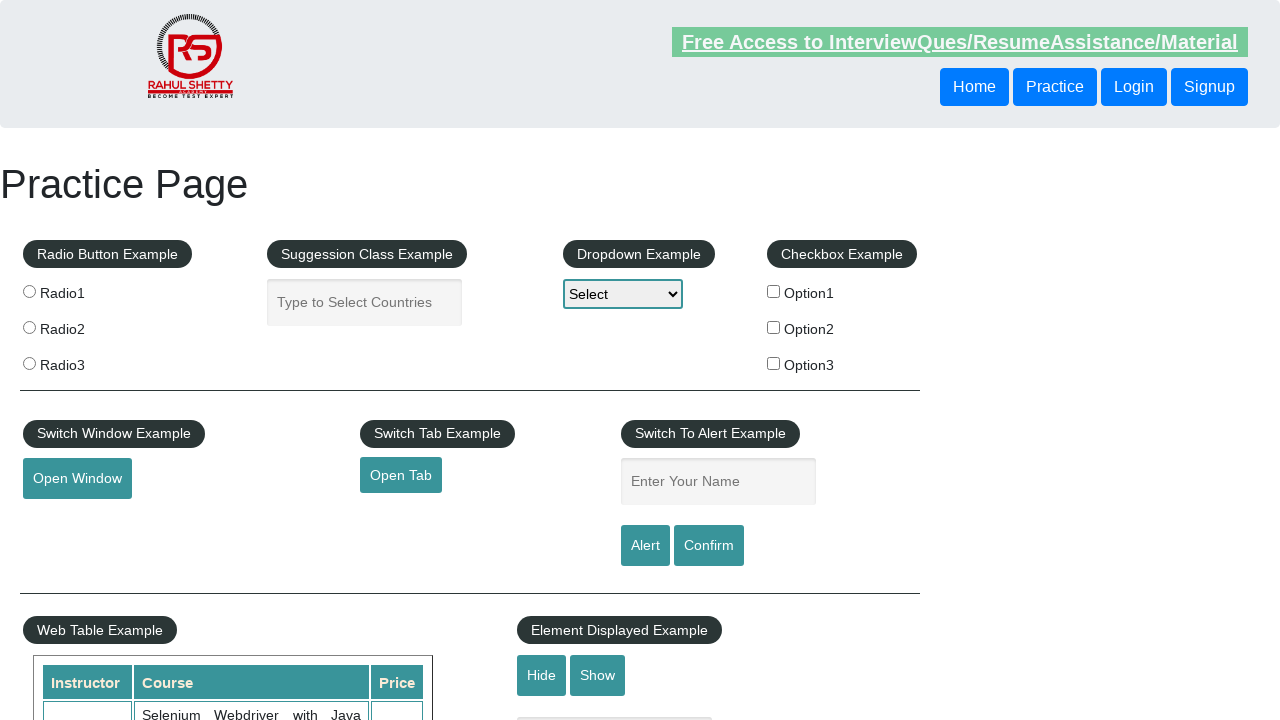

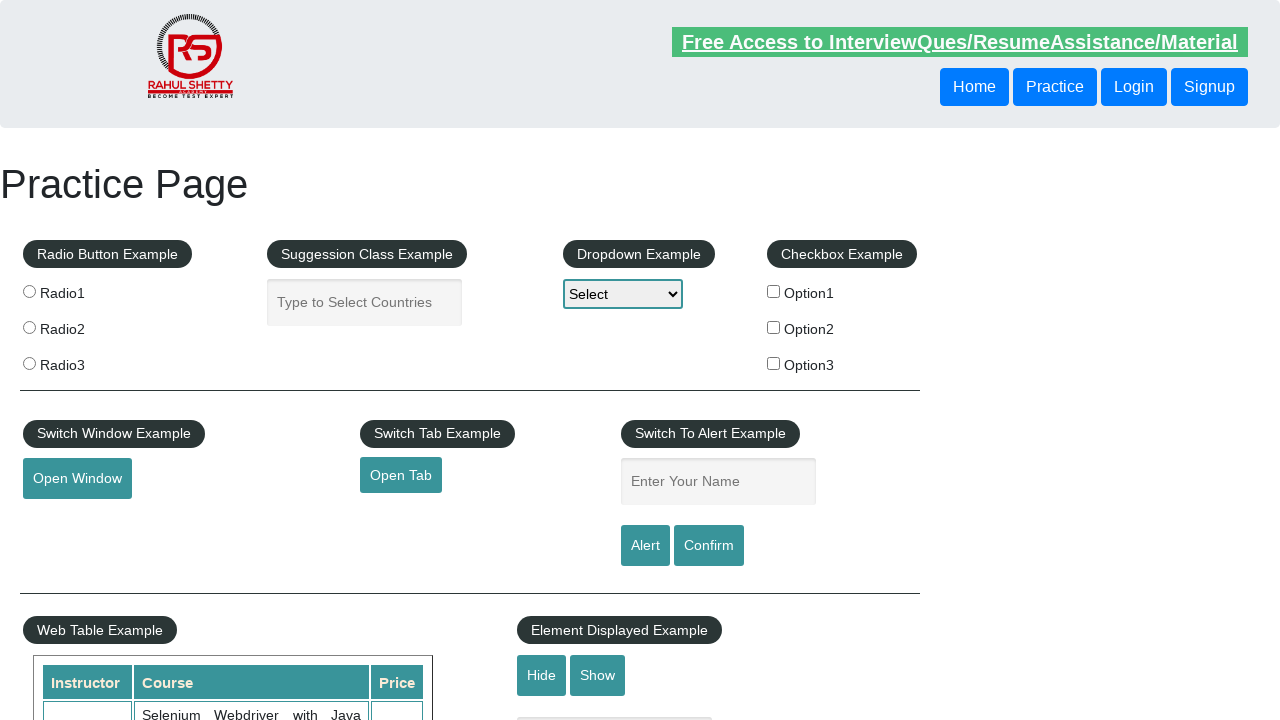